Tests key press detection by pressing the Shift key in an input field and verifying the result message

Starting URL: https://the-internet.herokuapp.com/key_presses

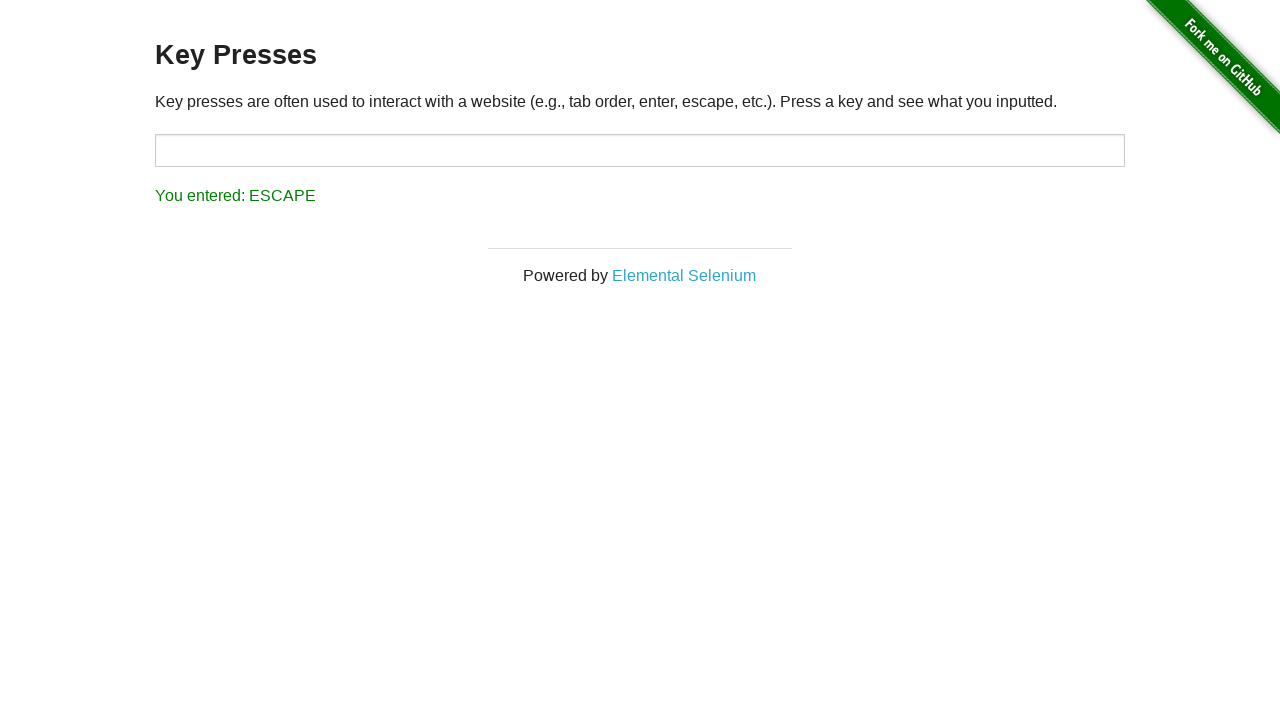

Clicked on input field to focus it at (640, 150) on #target
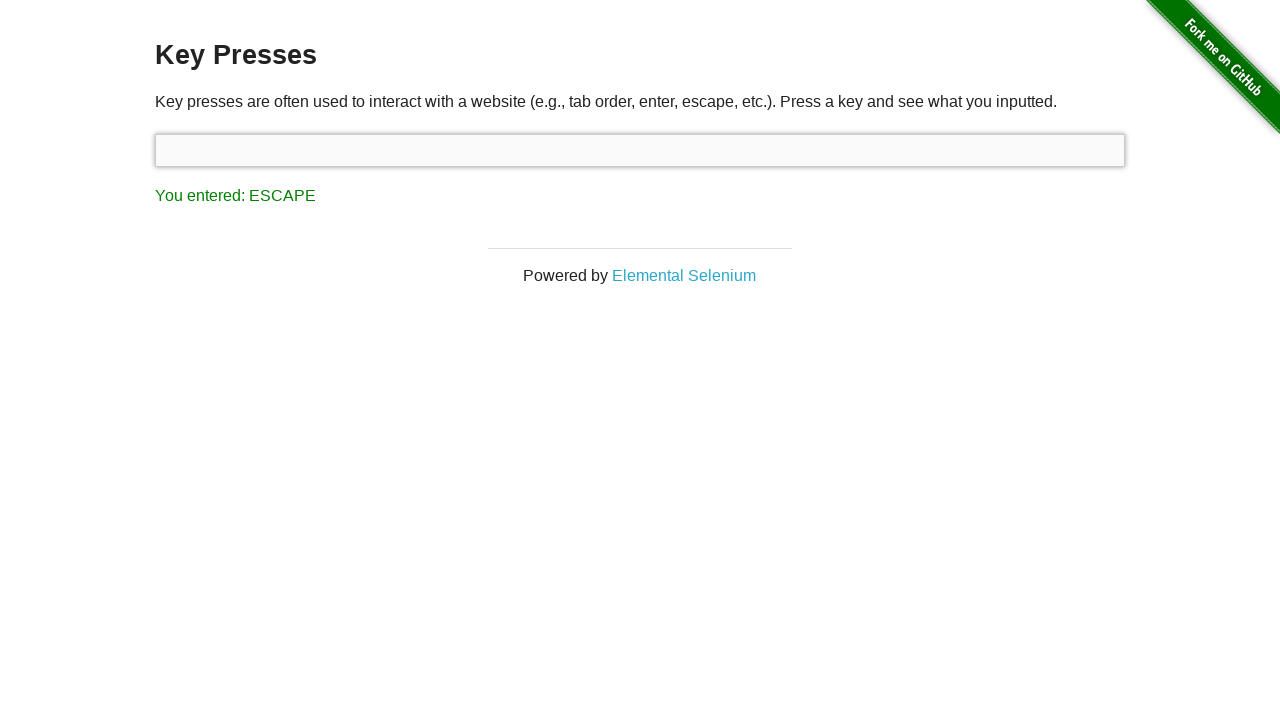

Pressed the Shift key
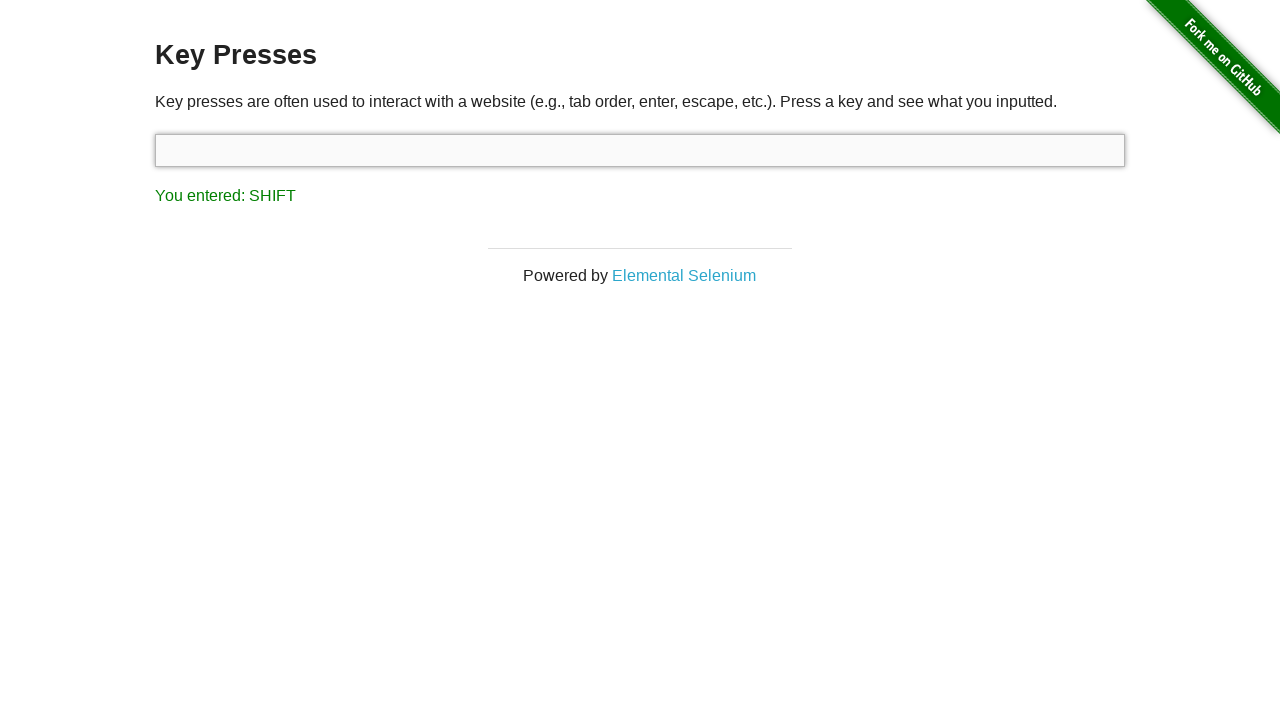

Verified result message shows 'You entered: SHIFT'
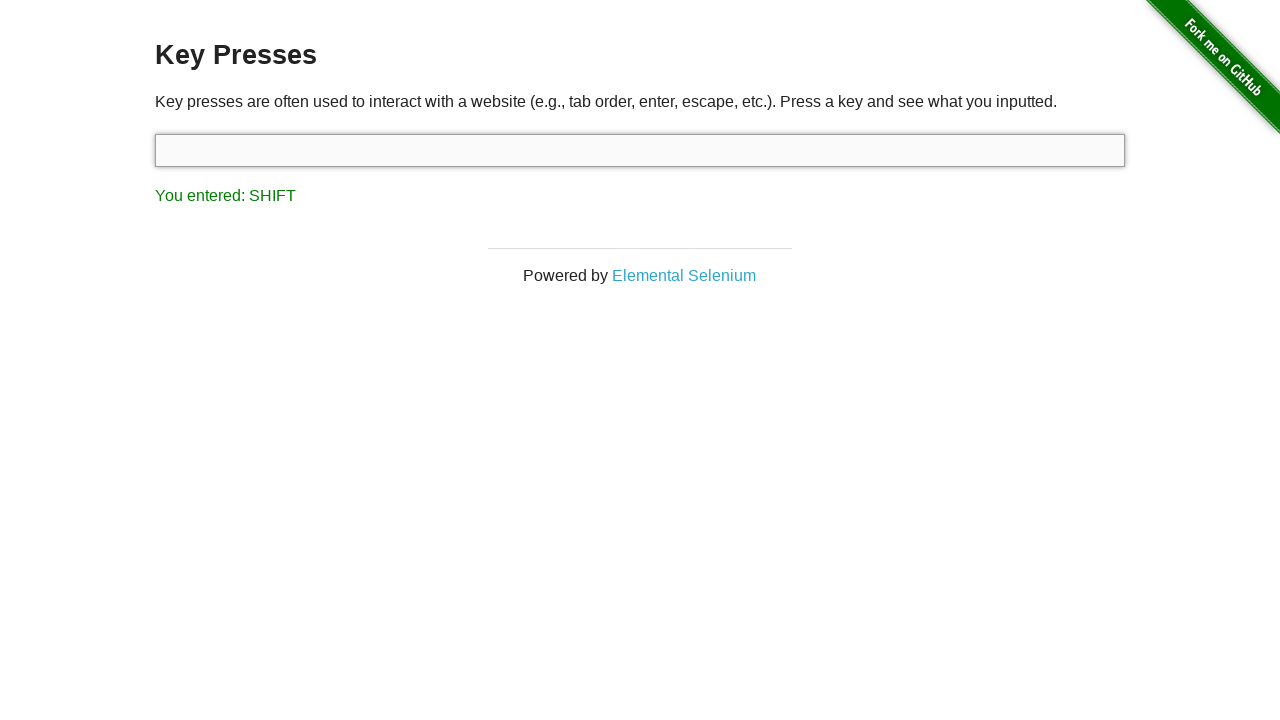

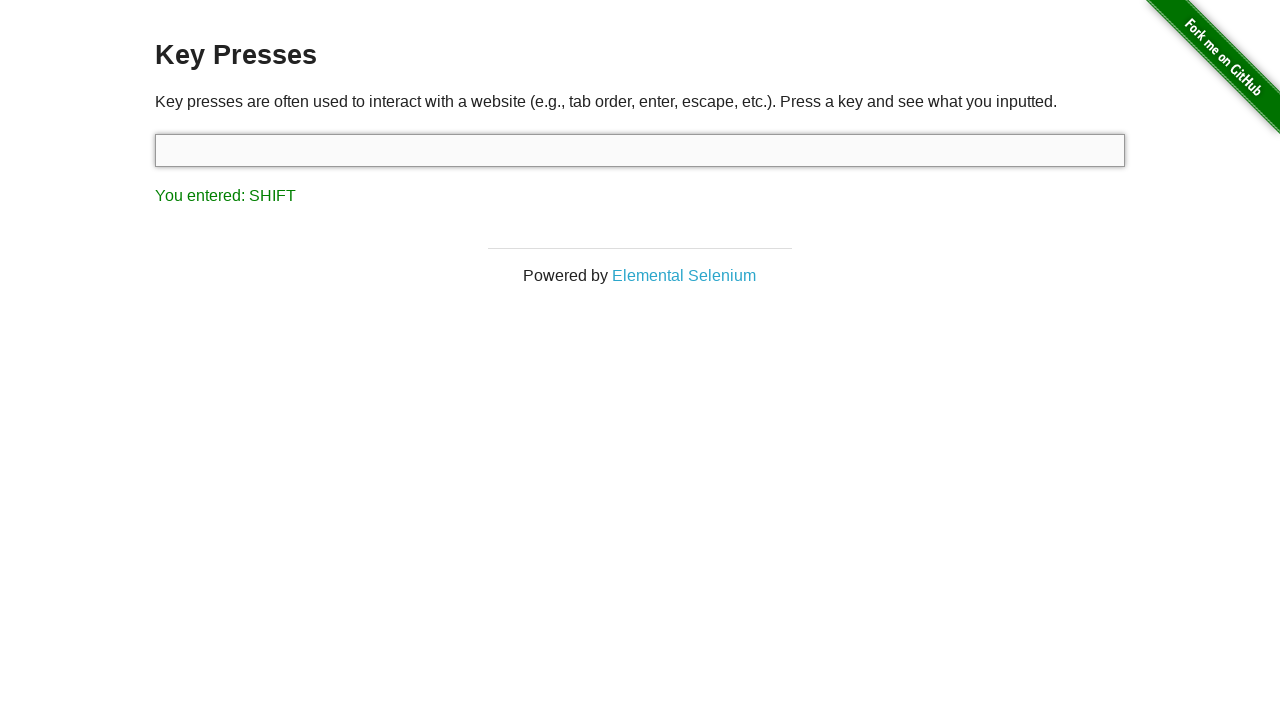